Tests window handle functionality by clicking a button that opens new windows and switching to the new window to verify content

Starting URL: https://www.hyrtutorials.com/p/window-handles-practice.html

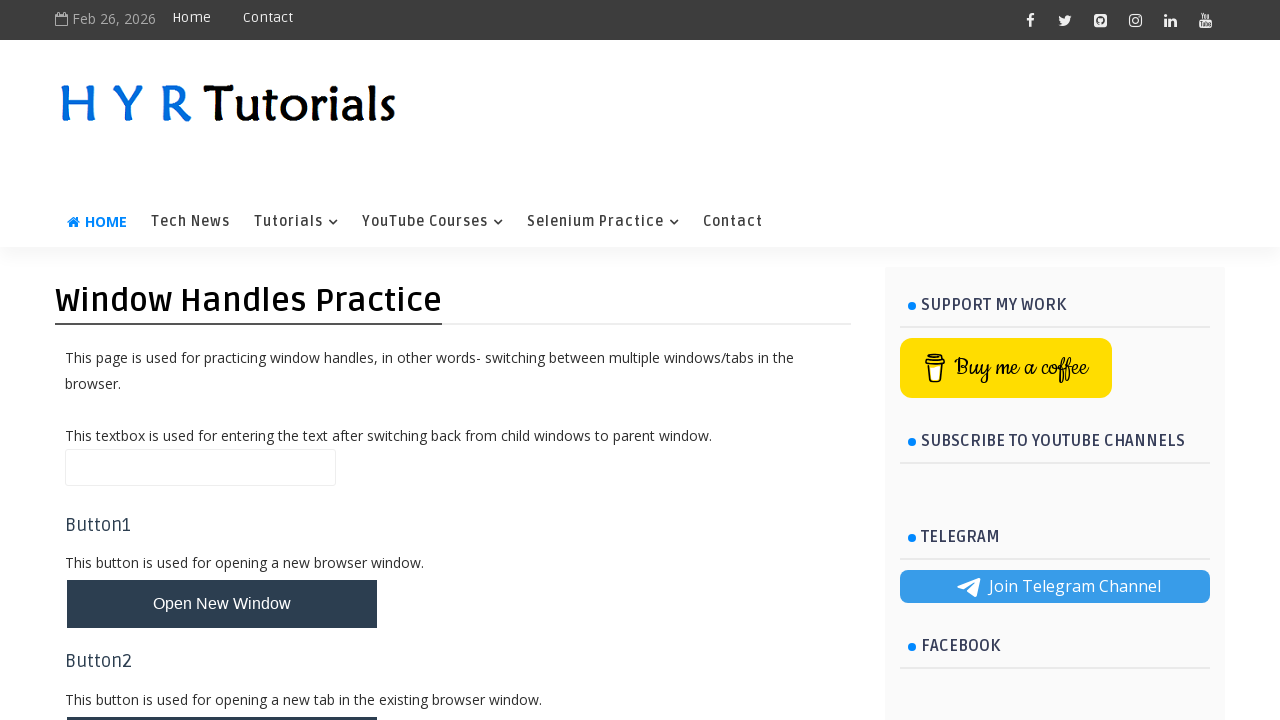

Clicked button to open new windows at (222, 361) on button#newWindowsBtn
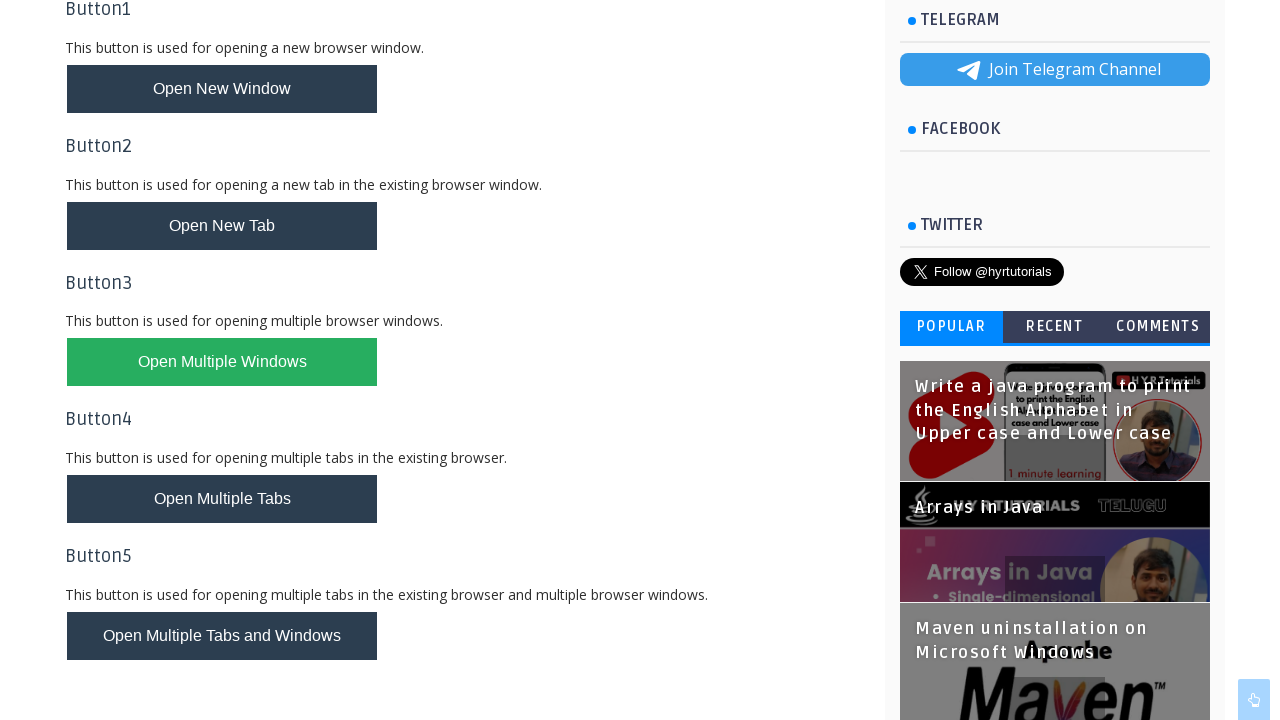

Waited 1 second for new window to open
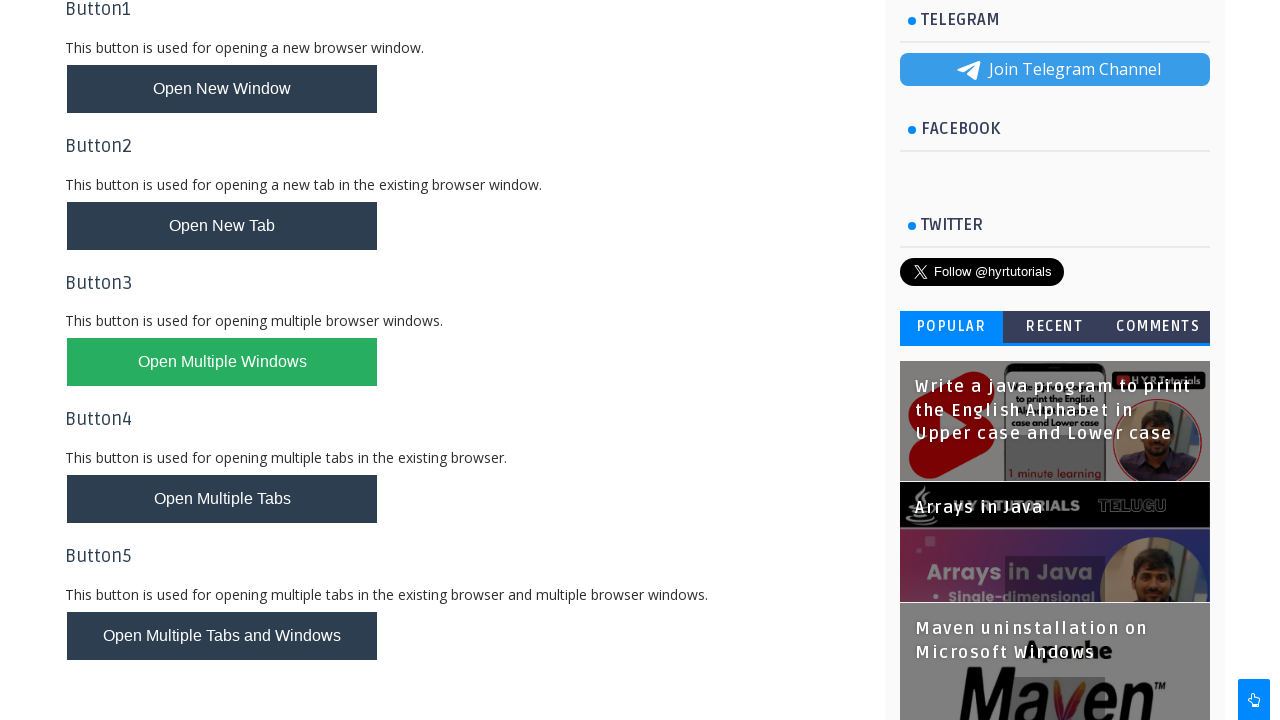

Retrieved all open pages/tabs from context
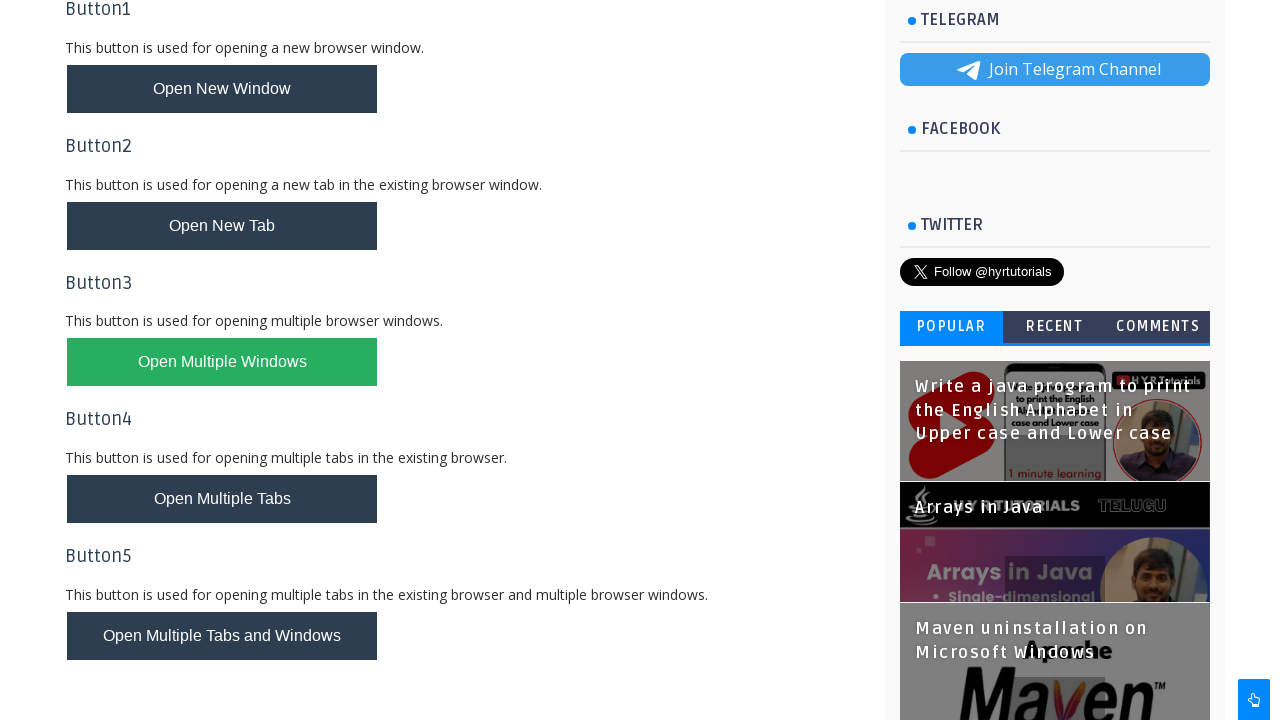

Switched to newly opened second window/tab
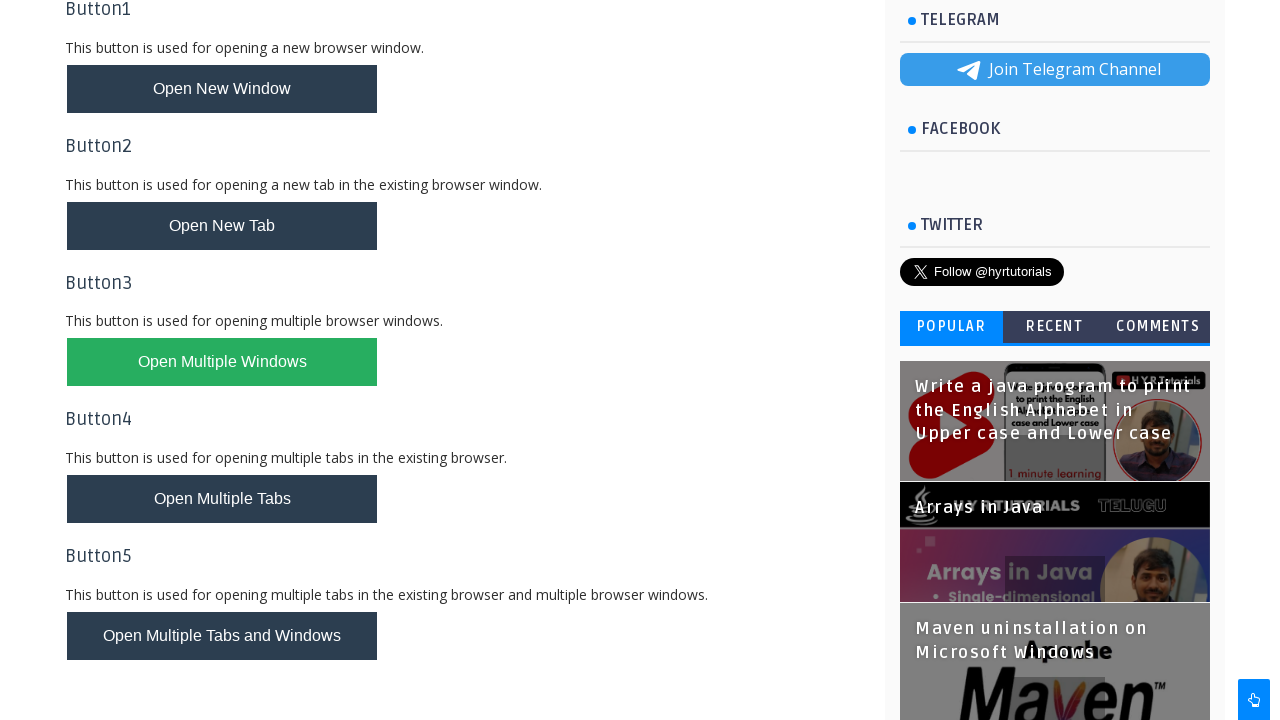

Waited for title element h1.post-title.entry-title to be visible
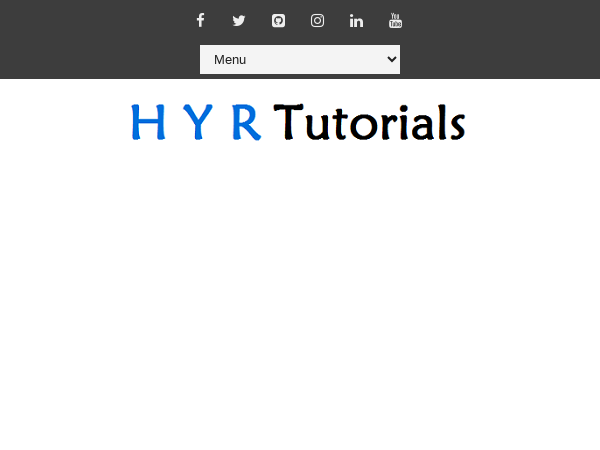

Retrieved title text from new window: '
Basic Controls
'
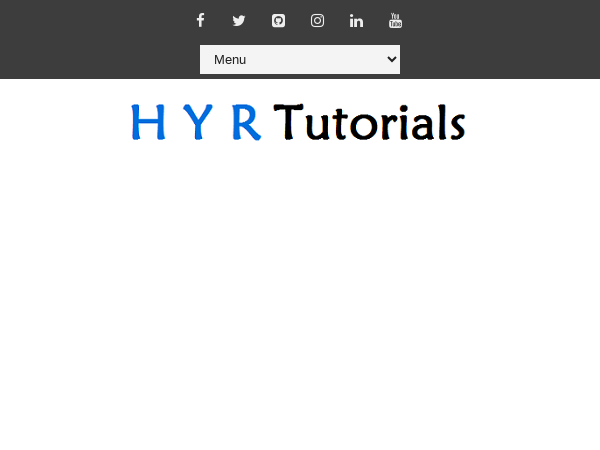

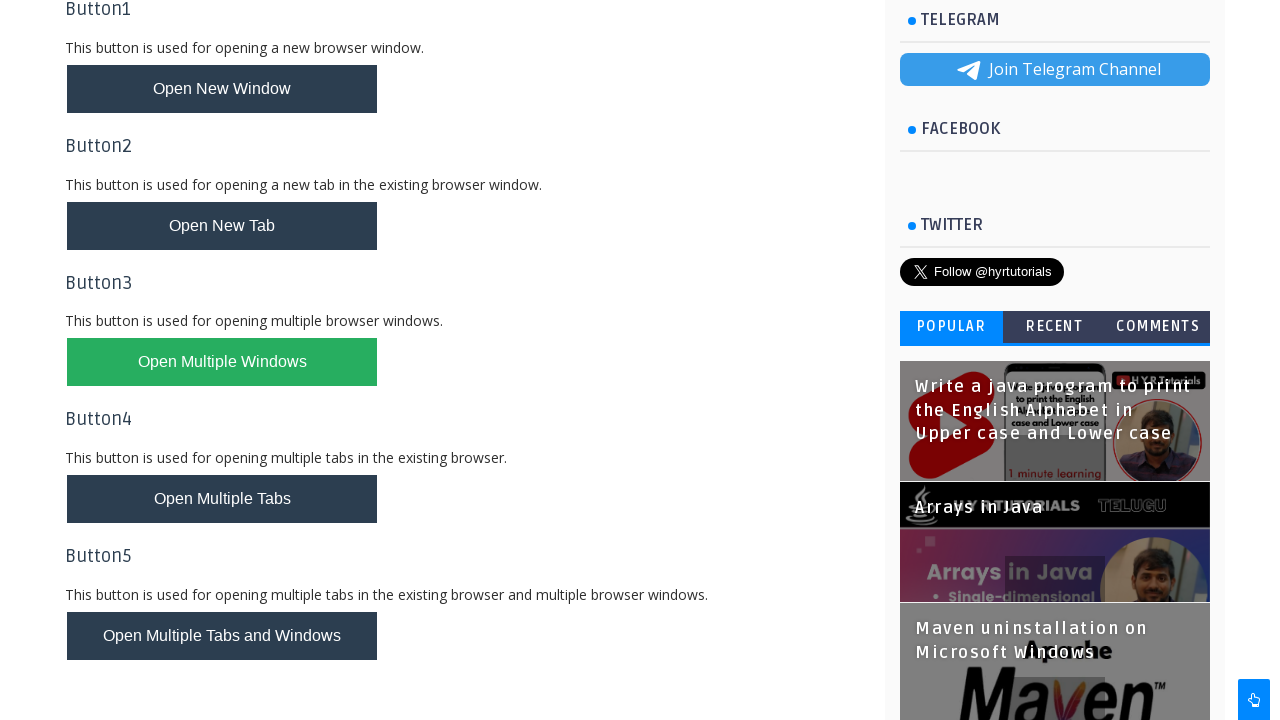